Tests browser window handling by clicking a button that opens a new tab

Starting URL: https://demoqa.com/browser-windows

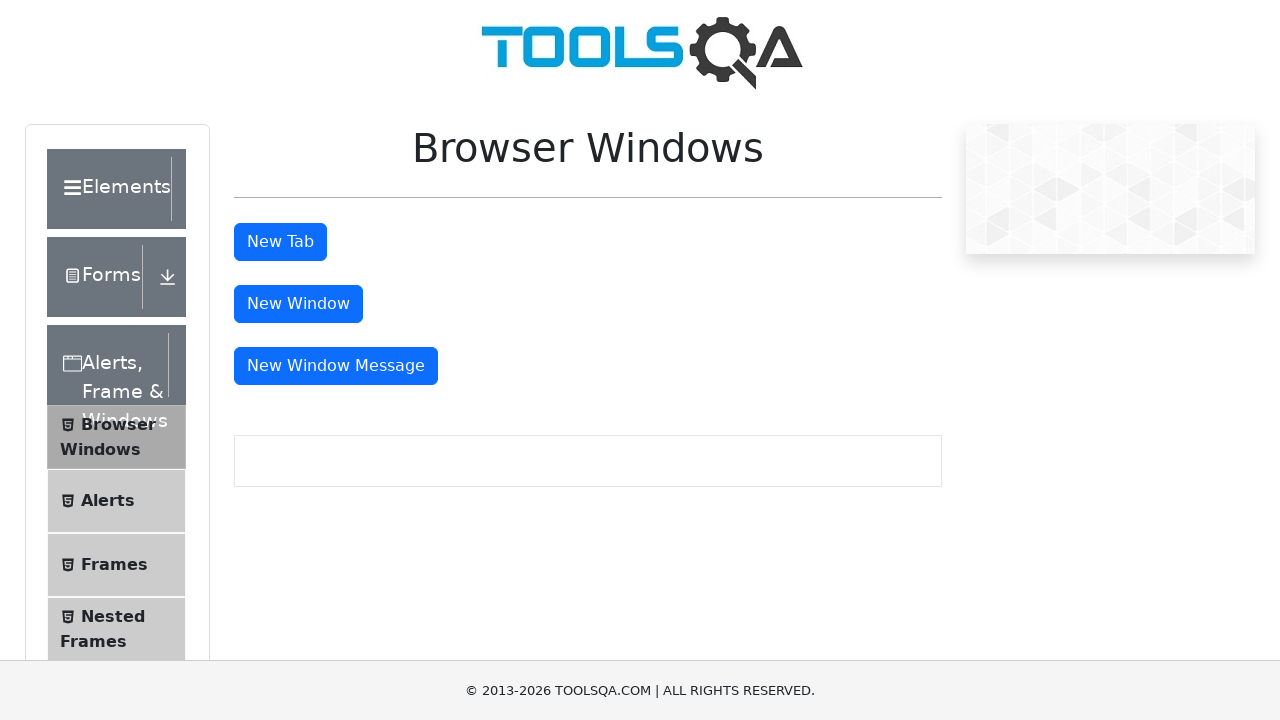

Navigated to DemoQA browser windows test page
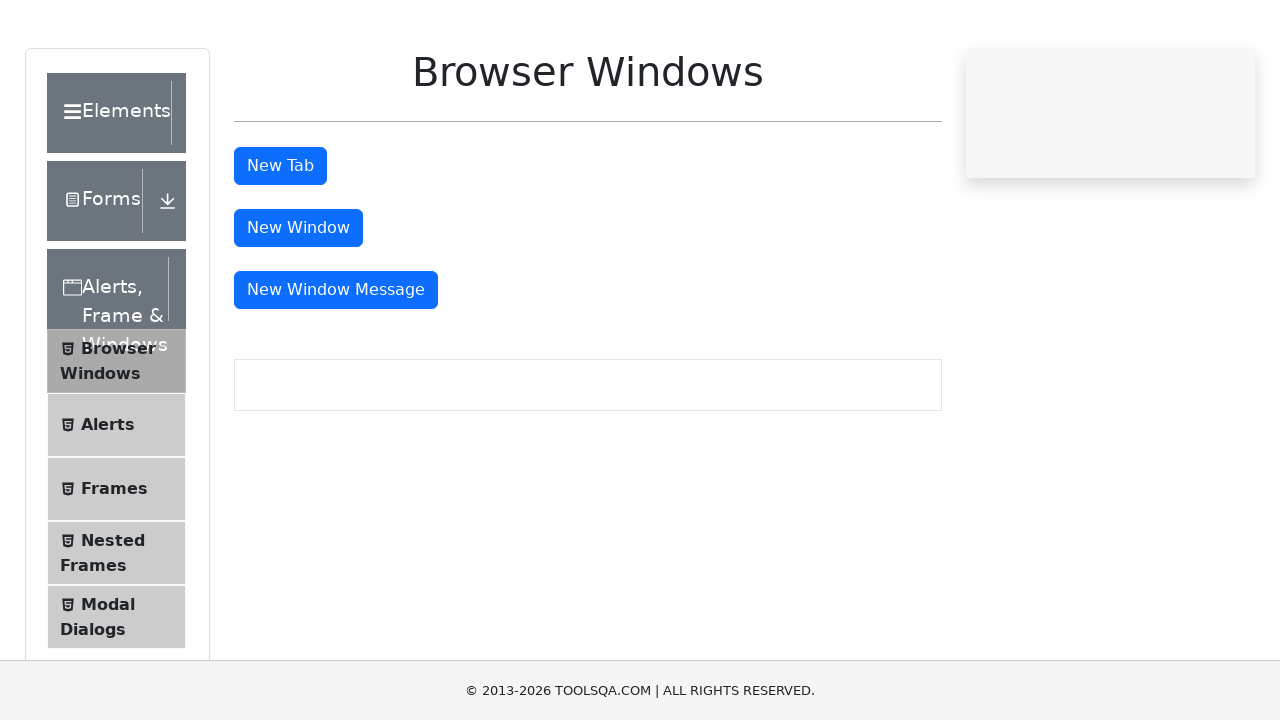

Clicked button to open new tab at (280, 242) on #tabButton
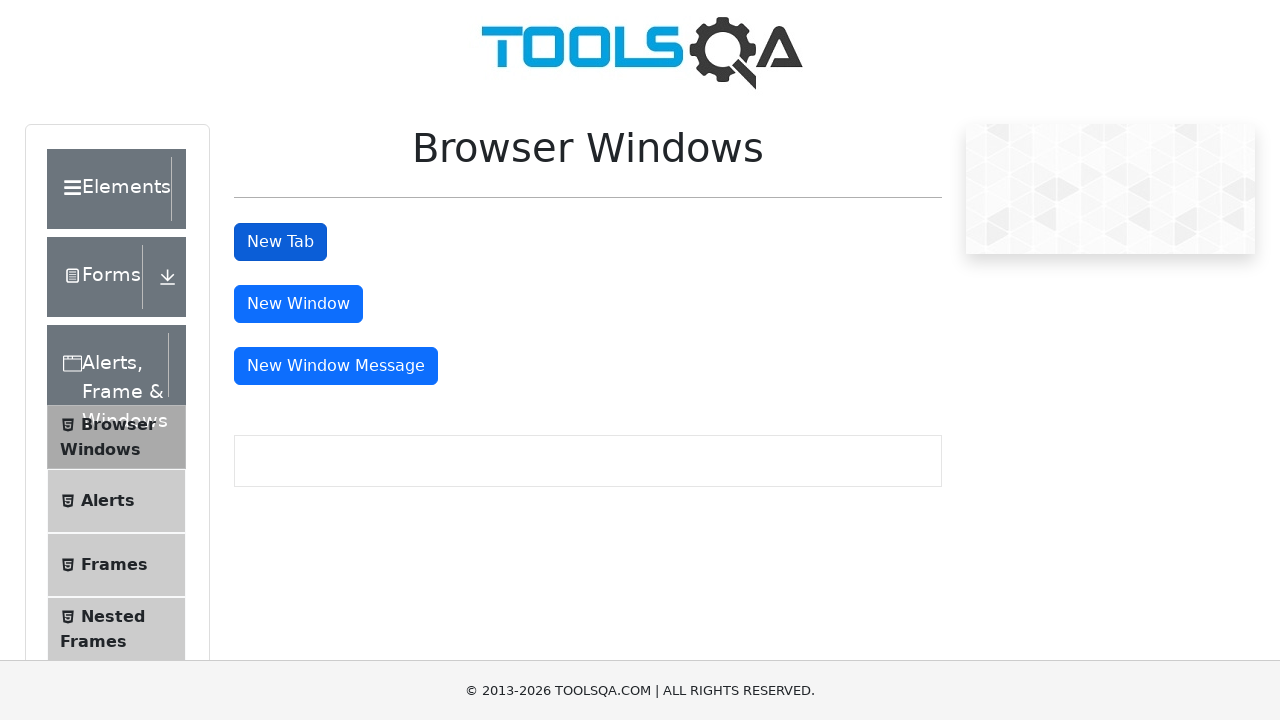

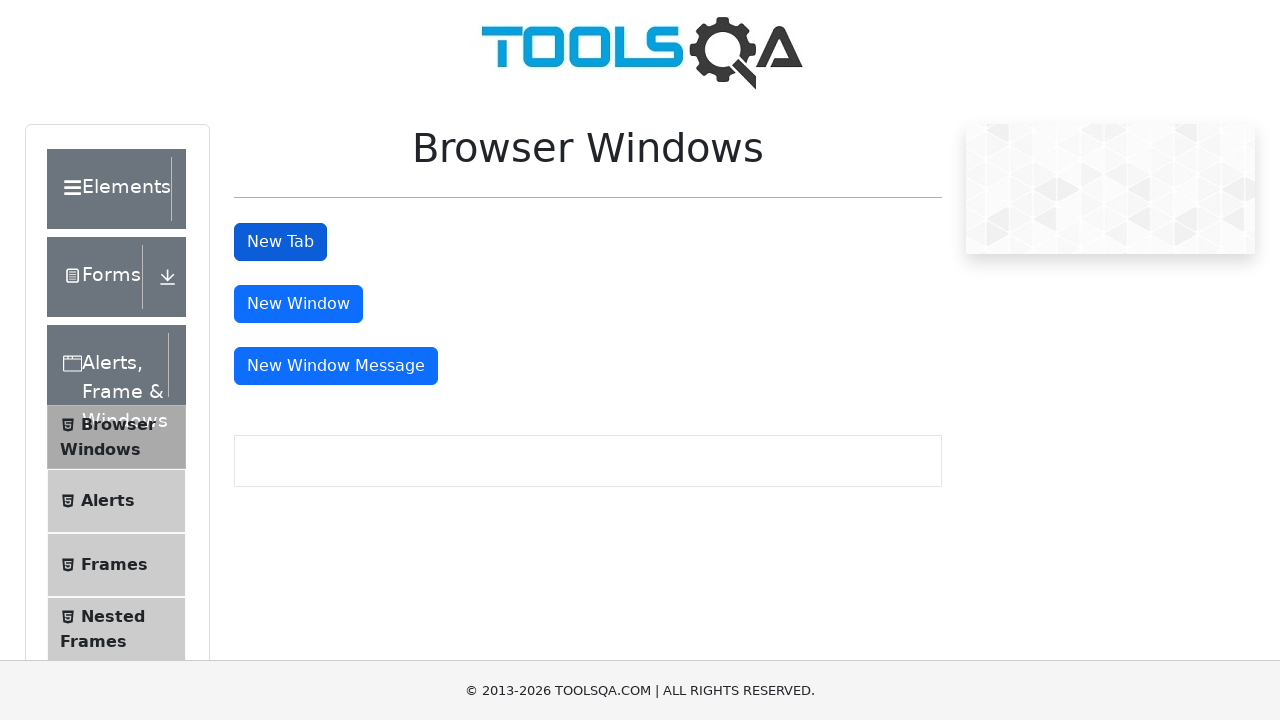